Tests that clicking the Due column header twice sorts the table data in descending order

Starting URL: http://the-internet.herokuapp.com/tables

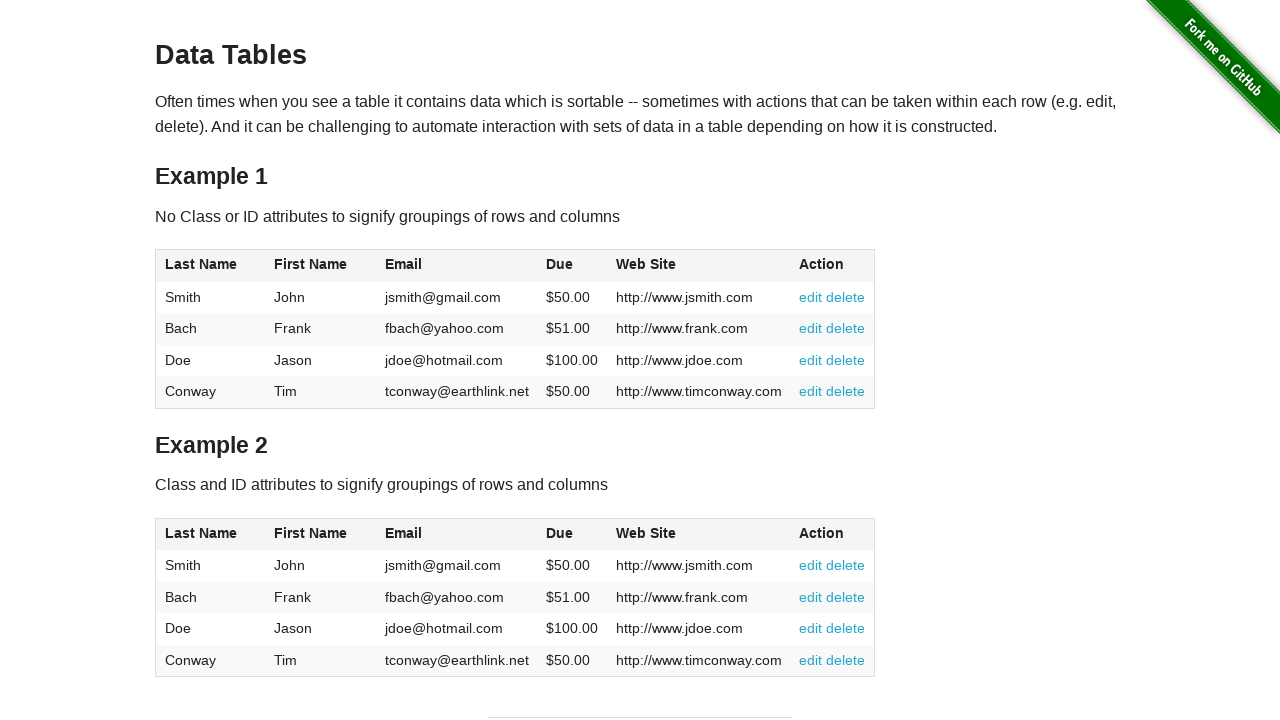

Navigated to the-internet.herokuapp.com/tables
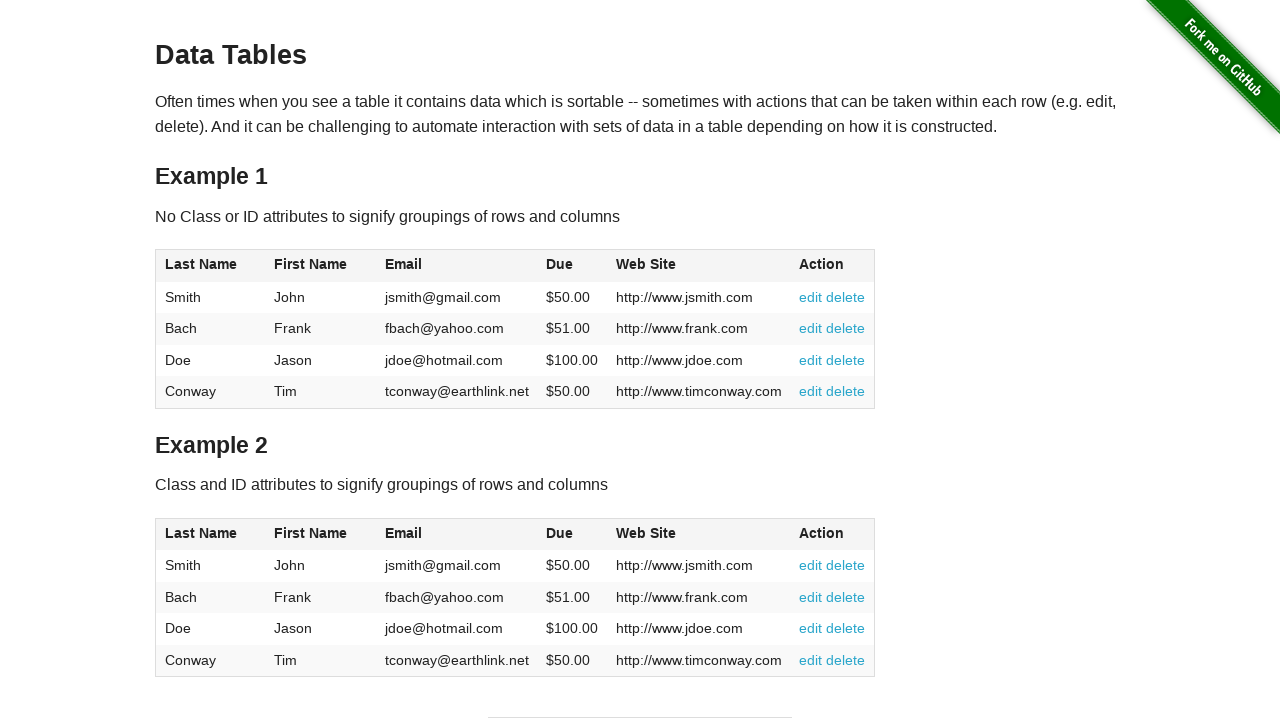

Clicked Due column header first time at (572, 266) on #table1 thead tr th:nth-of-type(4)
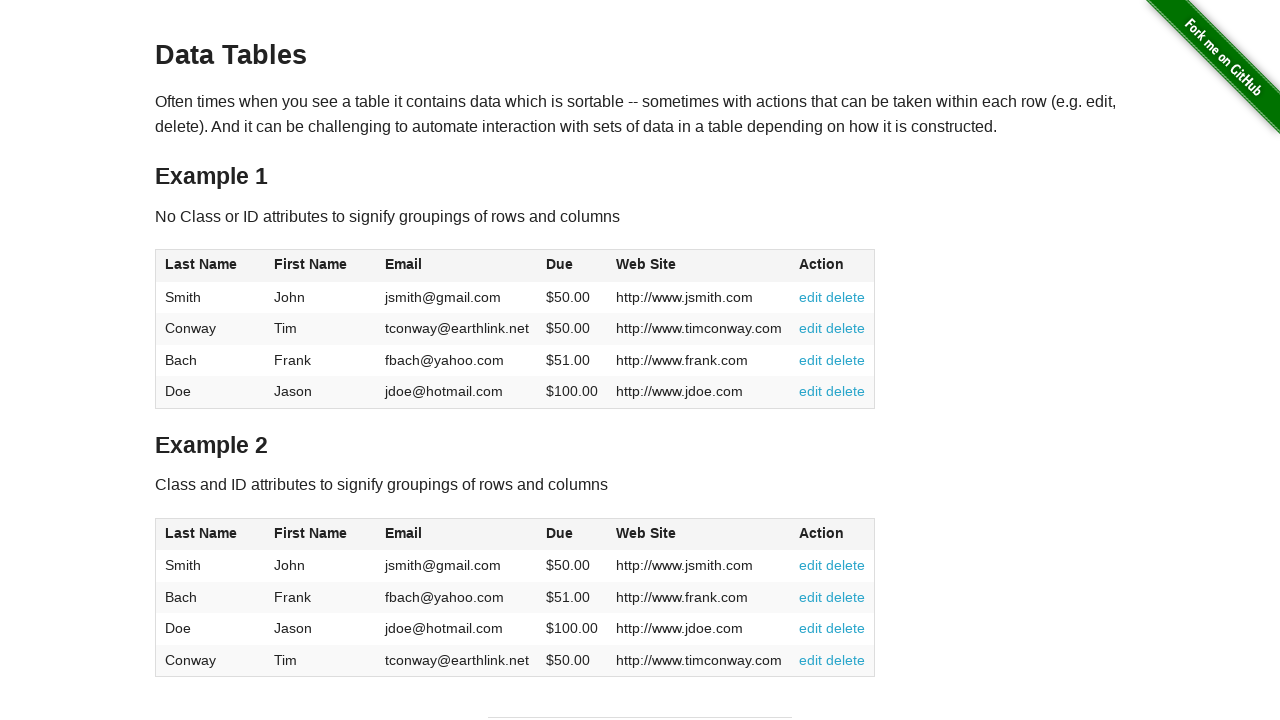

Clicked Due column header second time to sort descending at (572, 266) on #table1 thead tr th:nth-of-type(4)
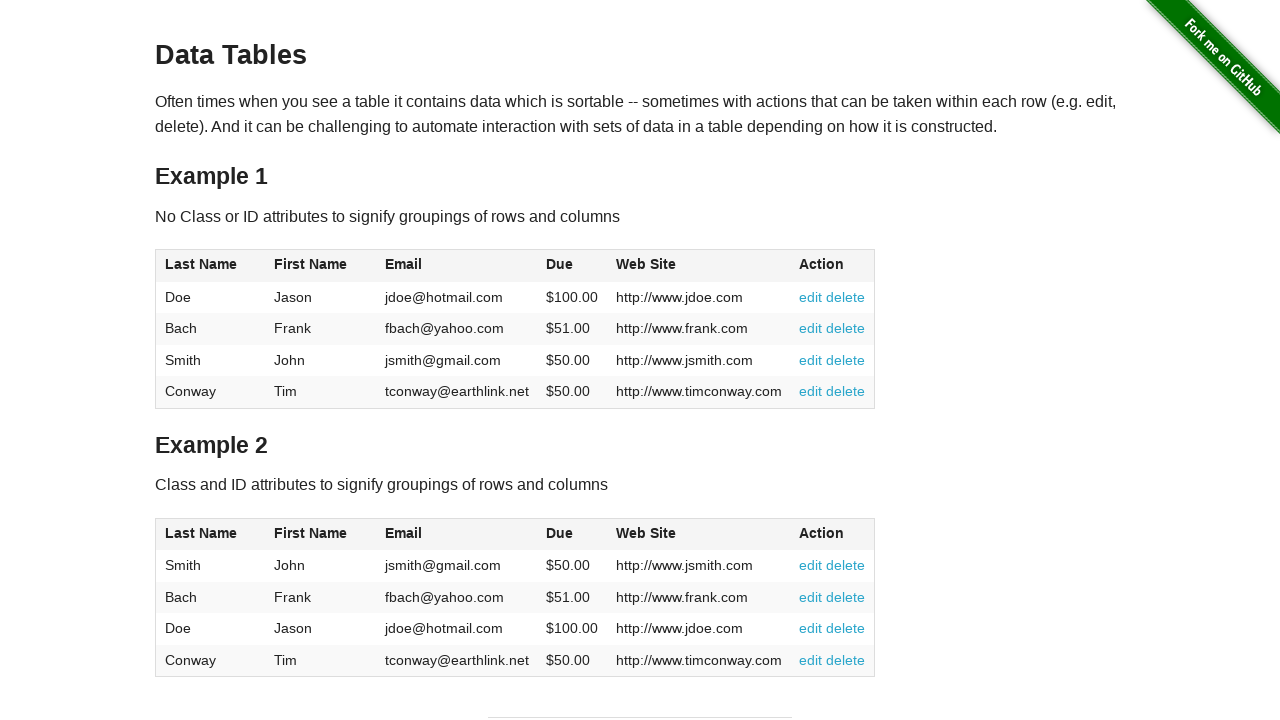

Table sorted in descending order by Due date
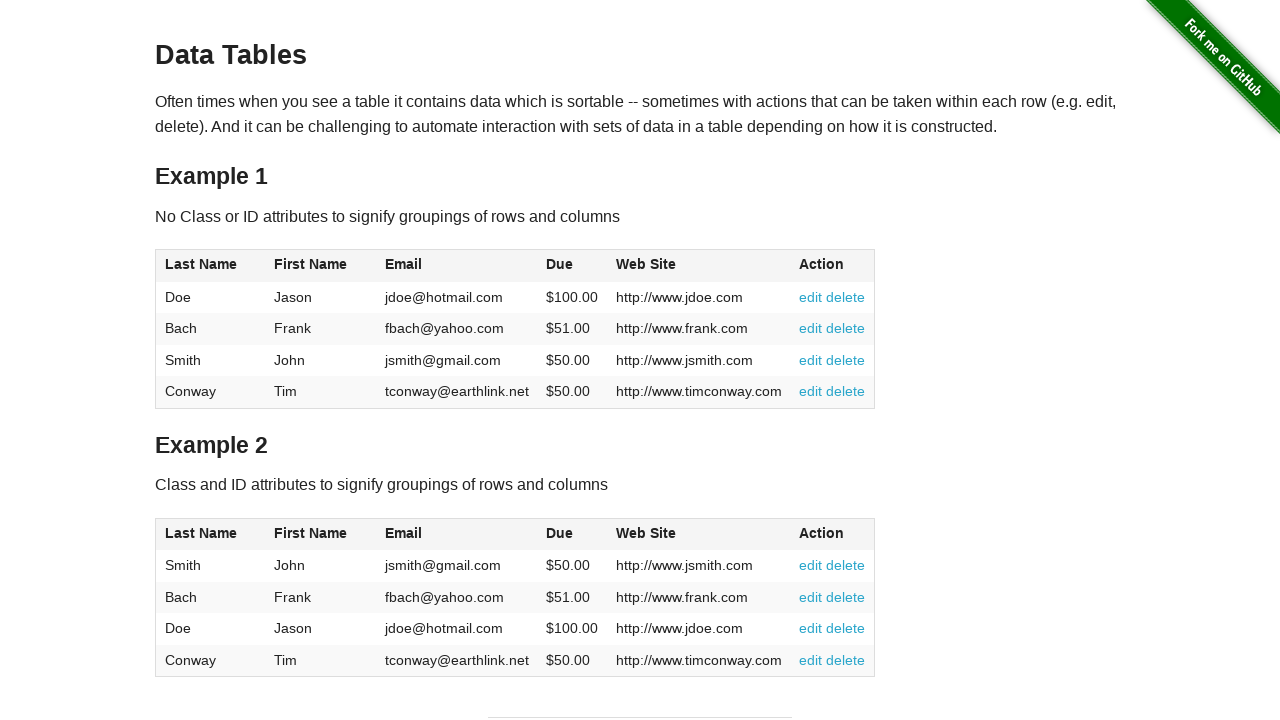

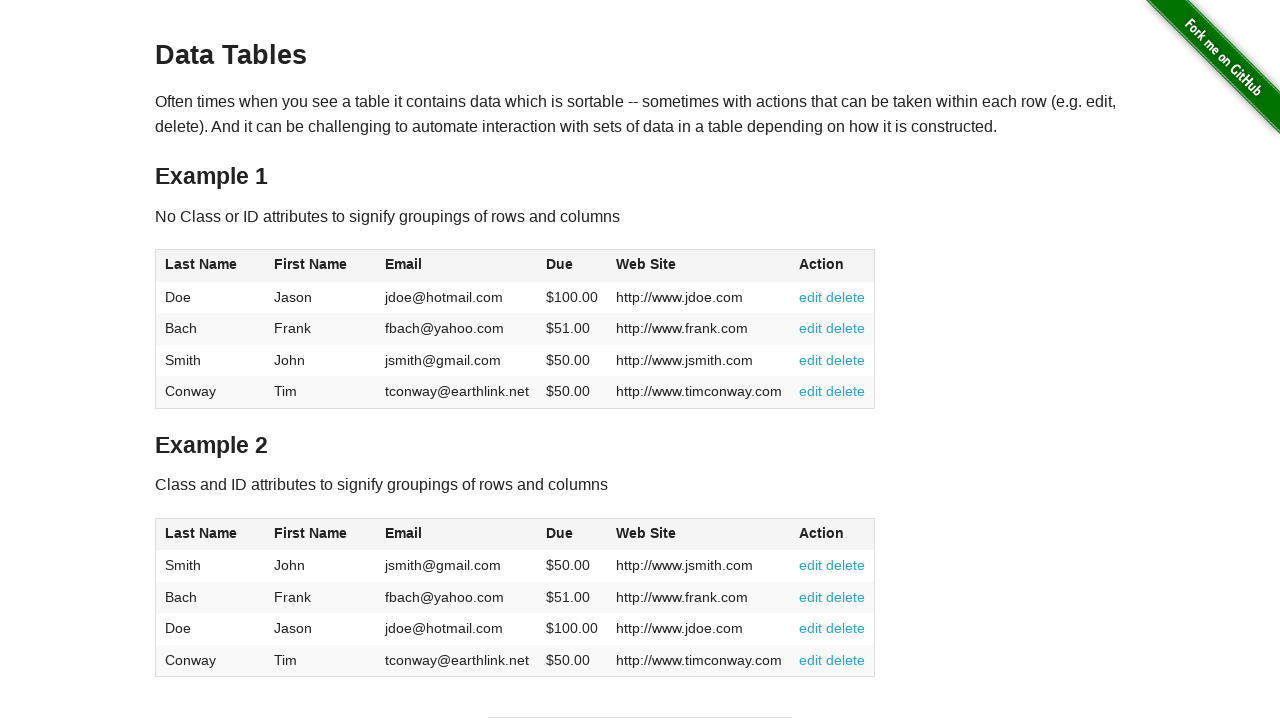